Tests double-click functionality on a button element on the DemoQA buttons page

Starting URL: https://demoqa.com/buttons

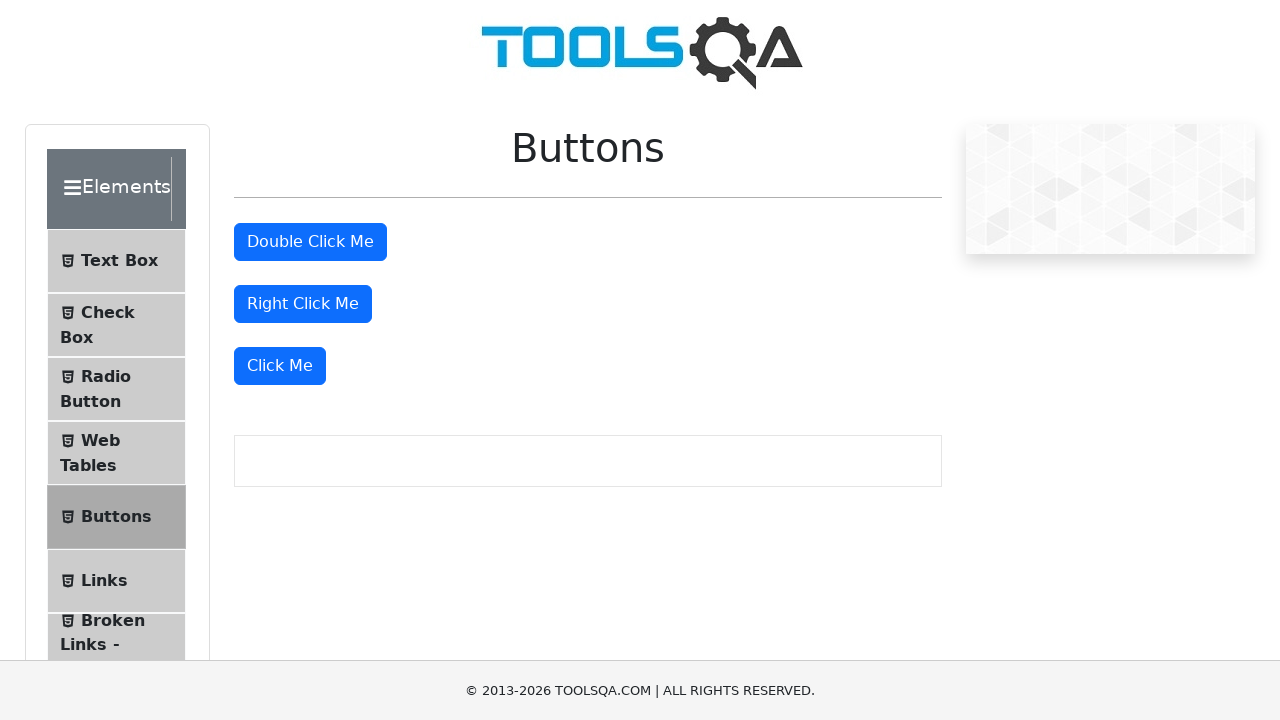

Double-clicked the double click button on DemoQA buttons page at (310, 242) on button#doubleClickBtn
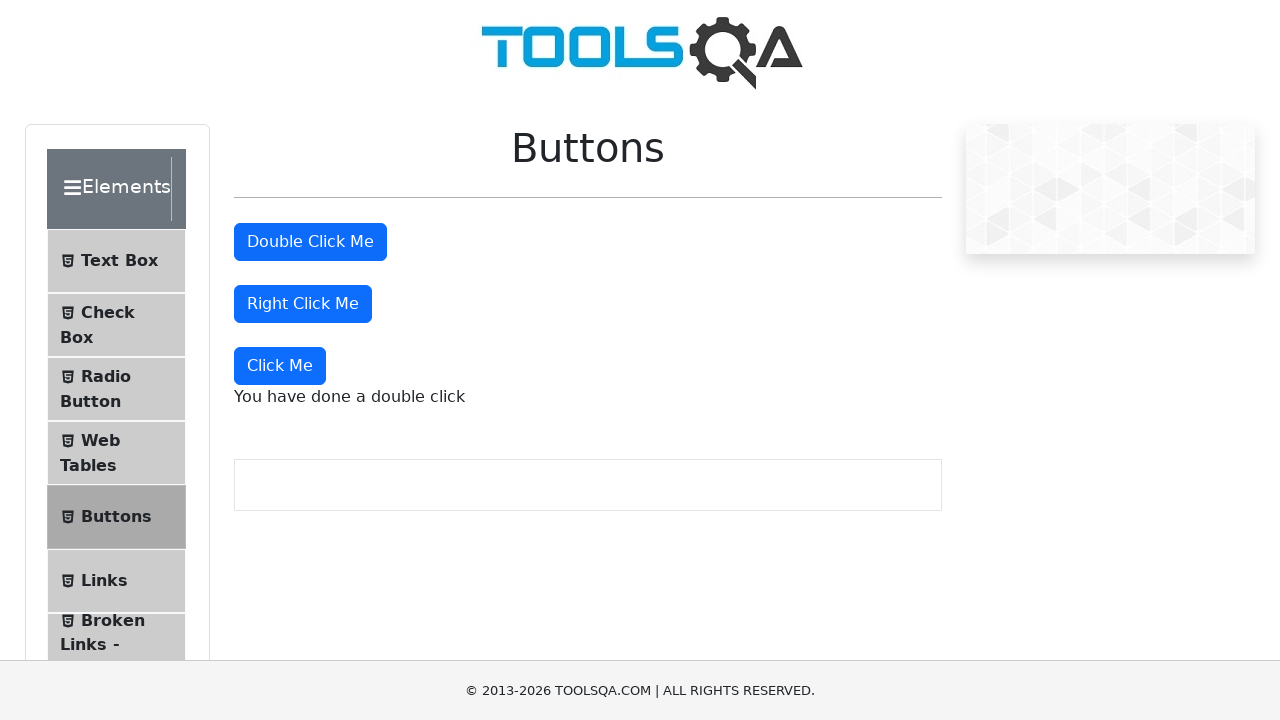

Double-click result message appeared on the page
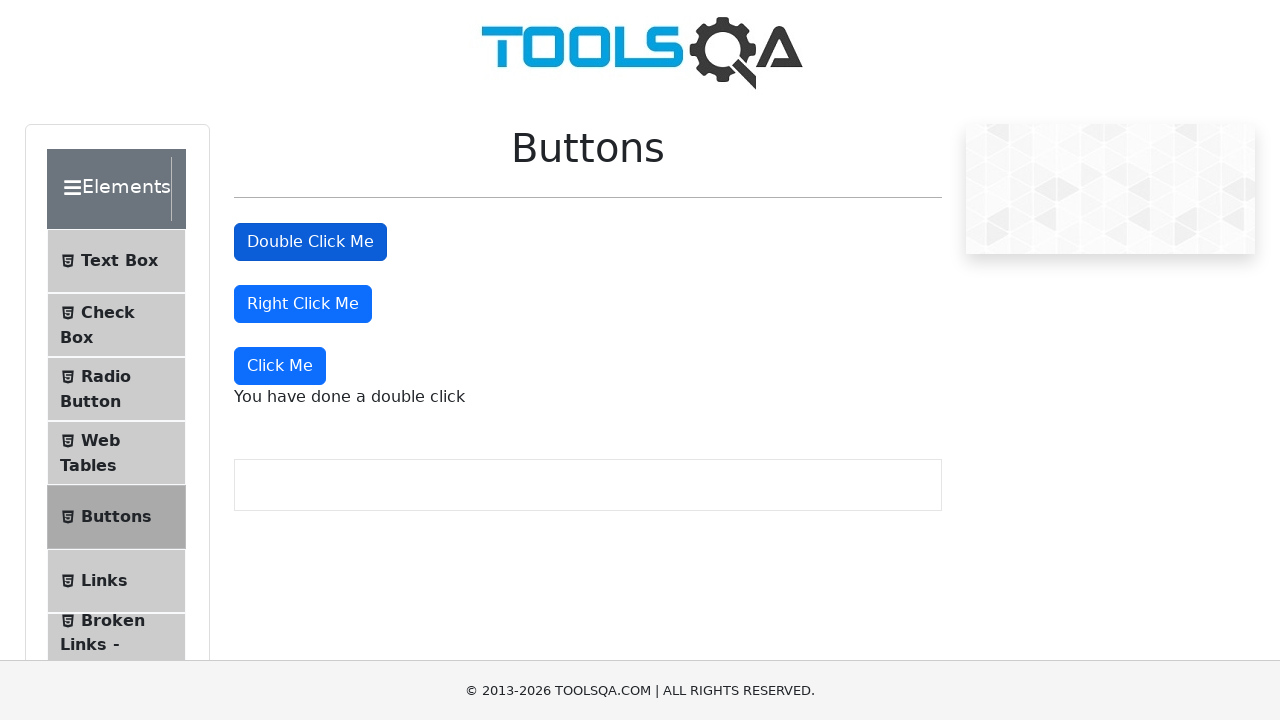

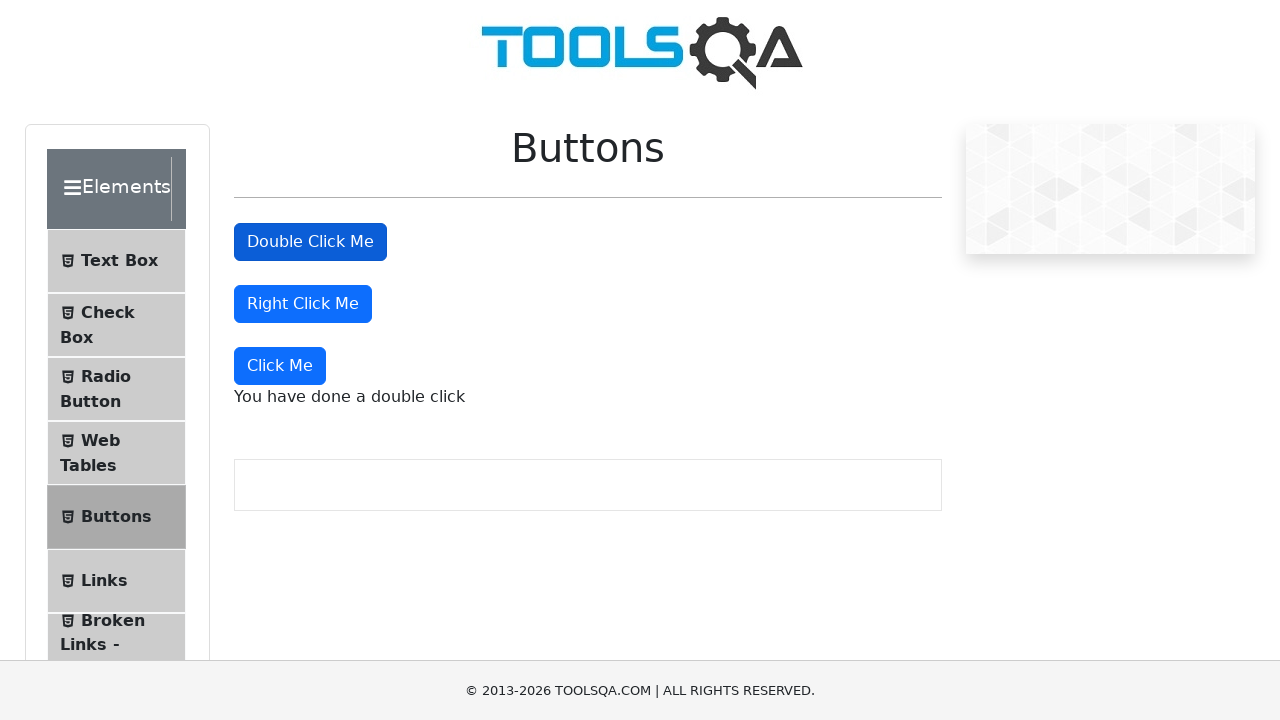